Tests a comprehensive practice form by filling in personal details including name, email, phone, date of birth, gender, subjects, hobbies, address, and state/city selections, then submitting and verifying the modal confirmation

Starting URL: https://demoqa.com/automation-practice-form

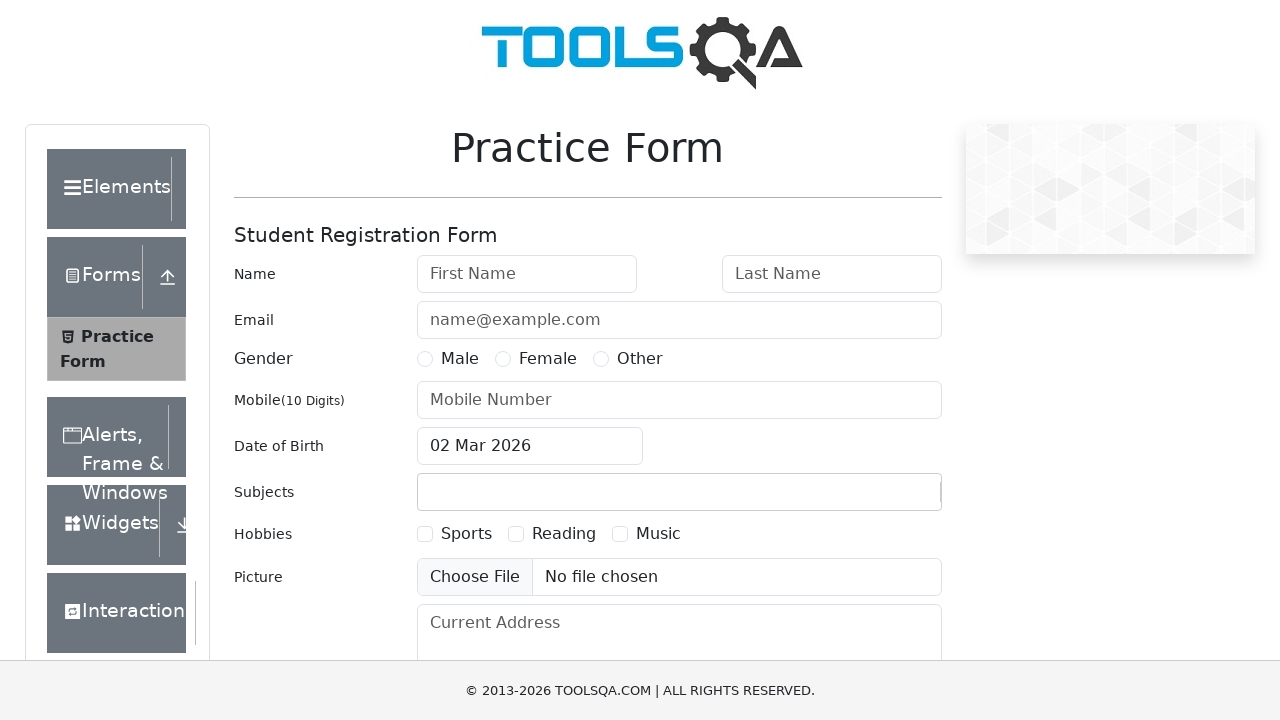

Filled first name field with 'Denis' on #firstName
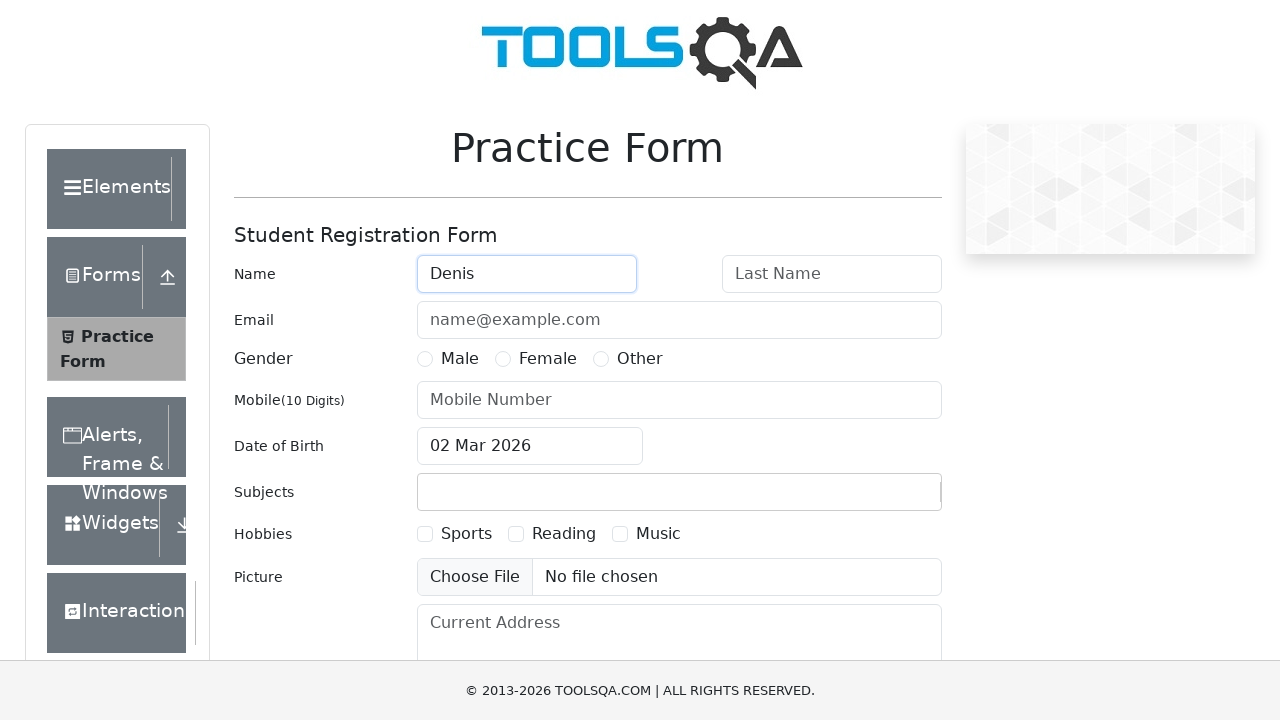

Filled last name field with 'Novicov' on #lastName
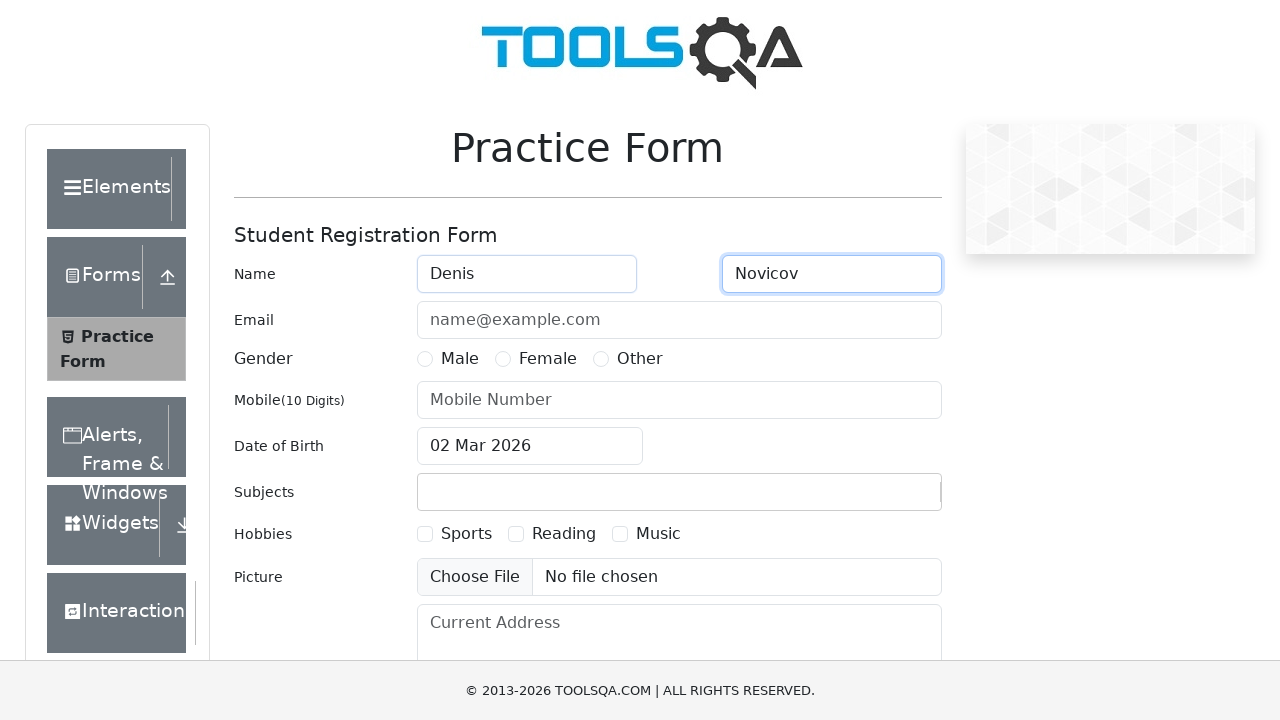

Filled email field with 'denisnovicov@example.com' on #userEmail
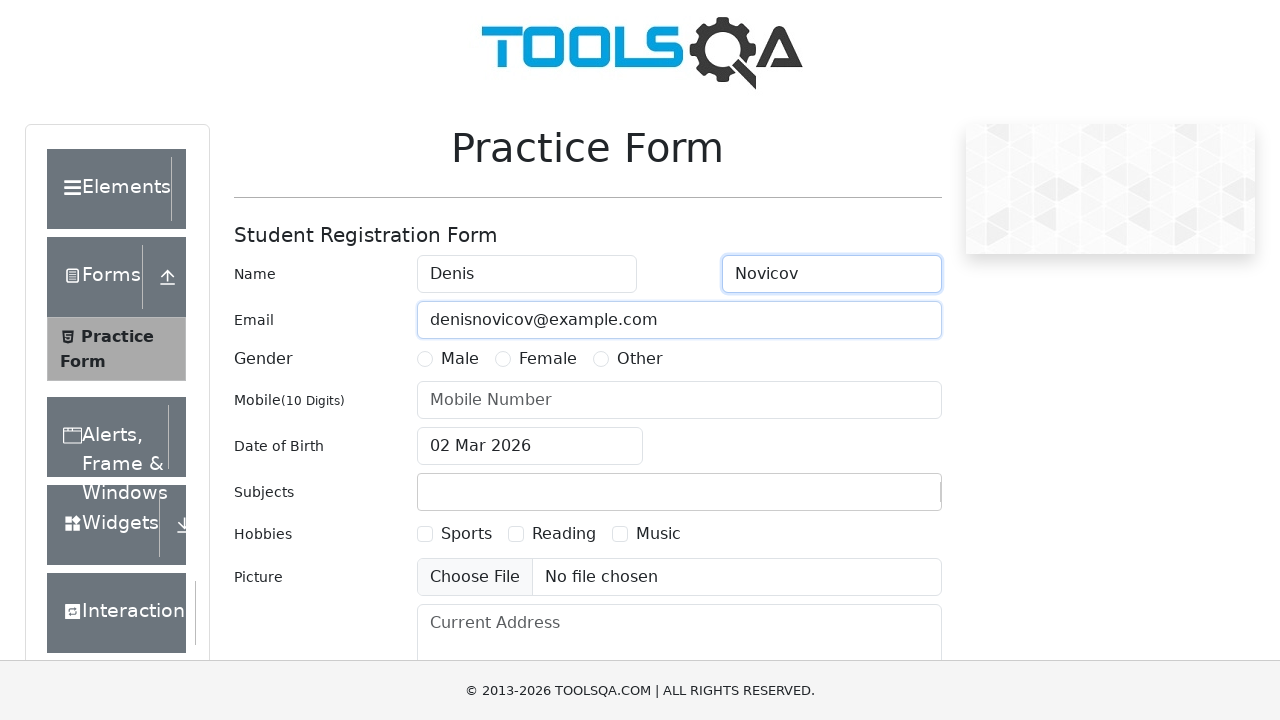

Filled phone number field with '7999999999' on #userNumber
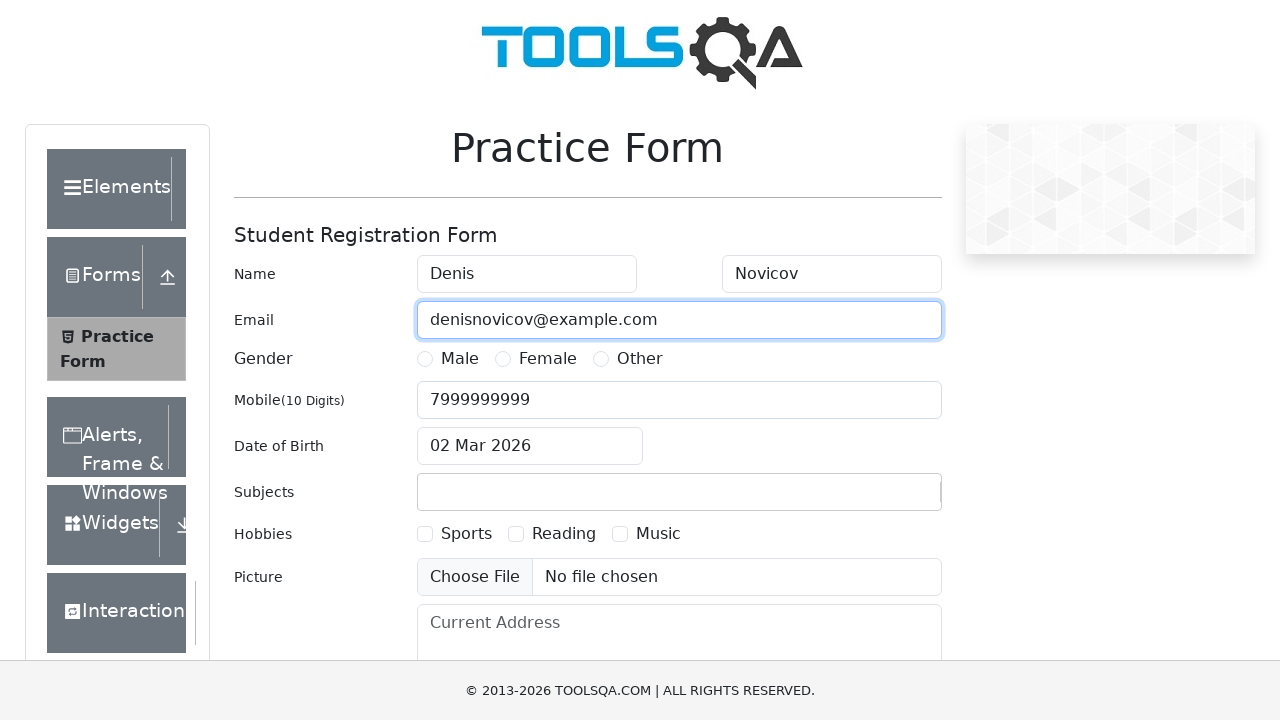

Opened date of birth picker at (530, 446) on #dateOfBirthInput
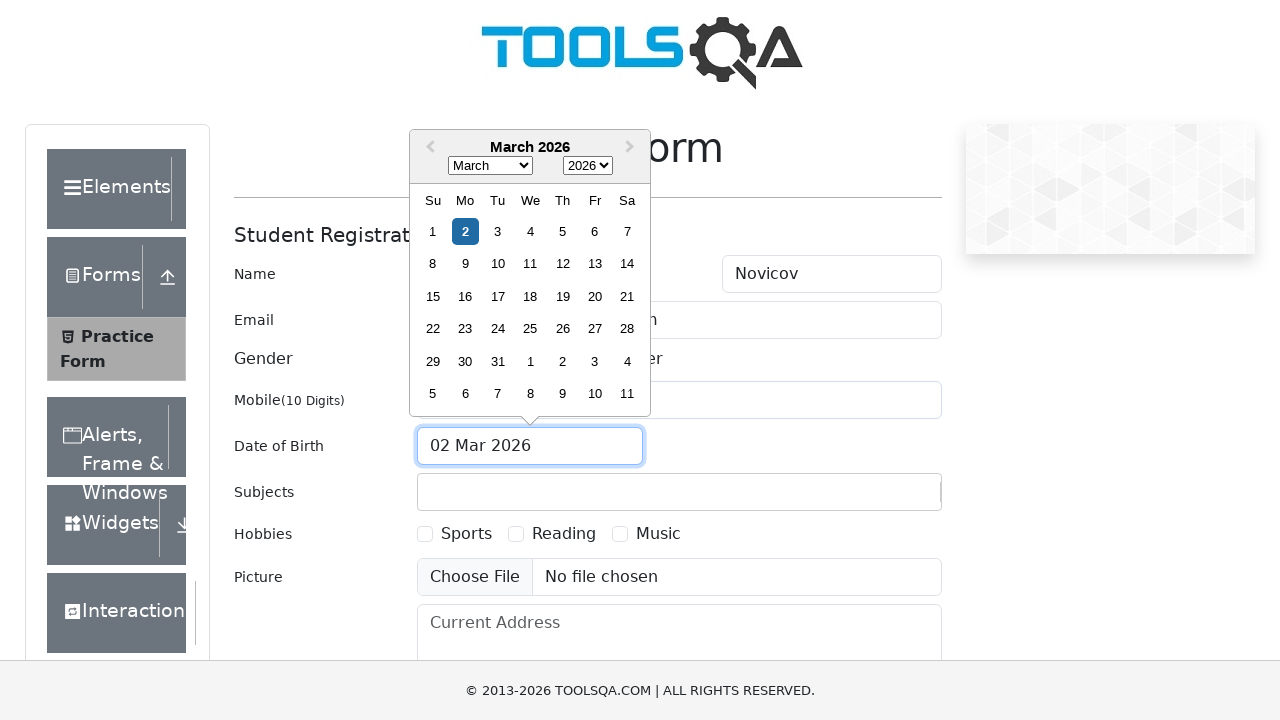

Selected year 2000 from datepicker on select.react-datepicker__year-select
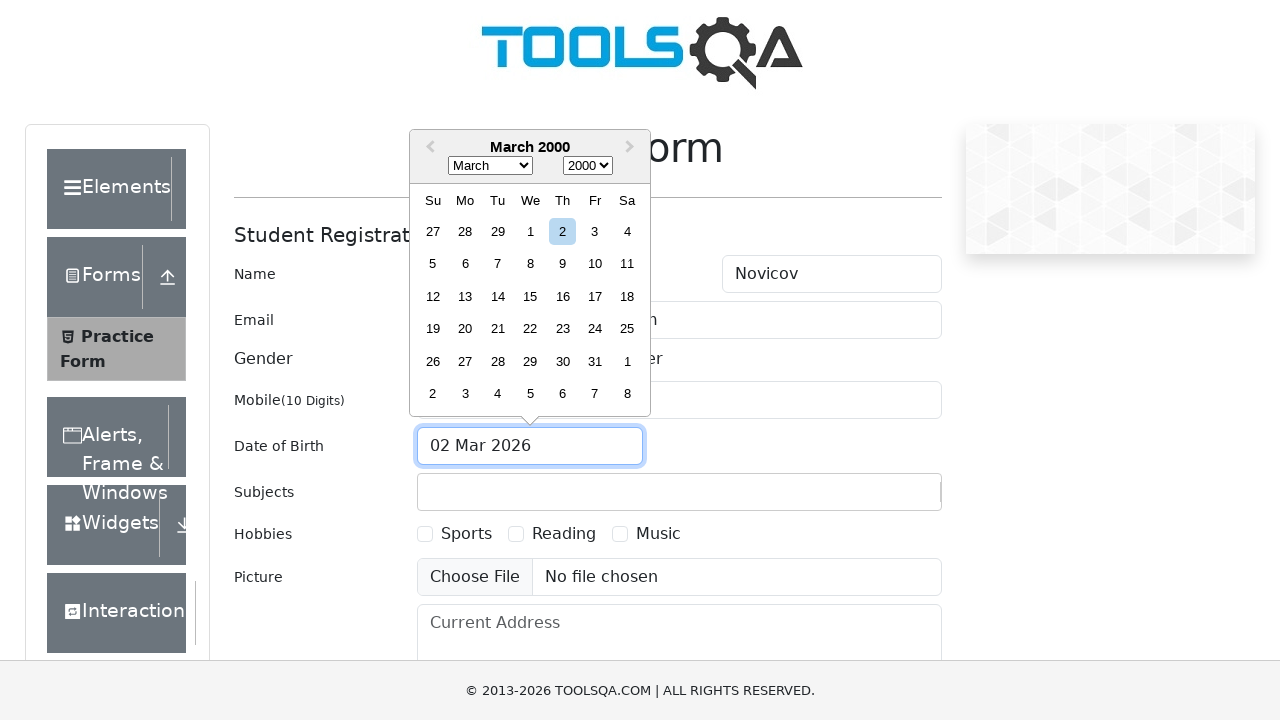

Selected December from datepicker on select.react-datepicker__month-select
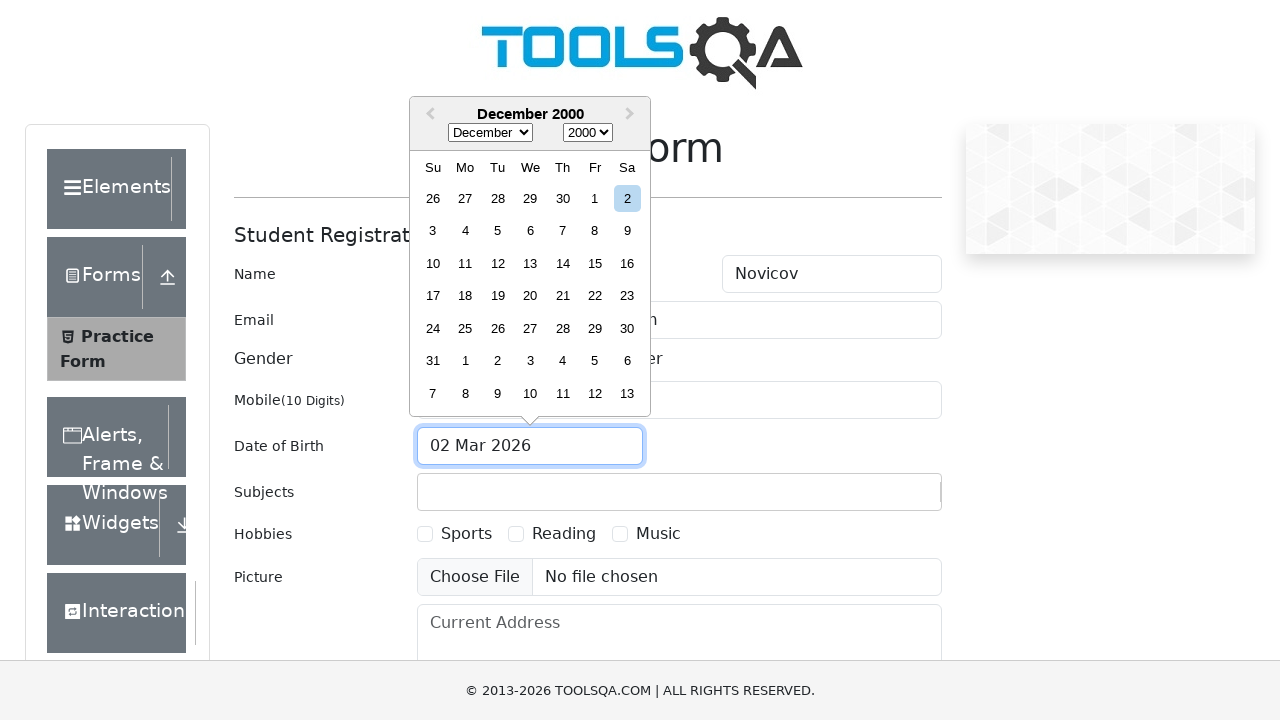

Selected day 12 from datepicker at (498, 263) on .react-datepicker__day--012
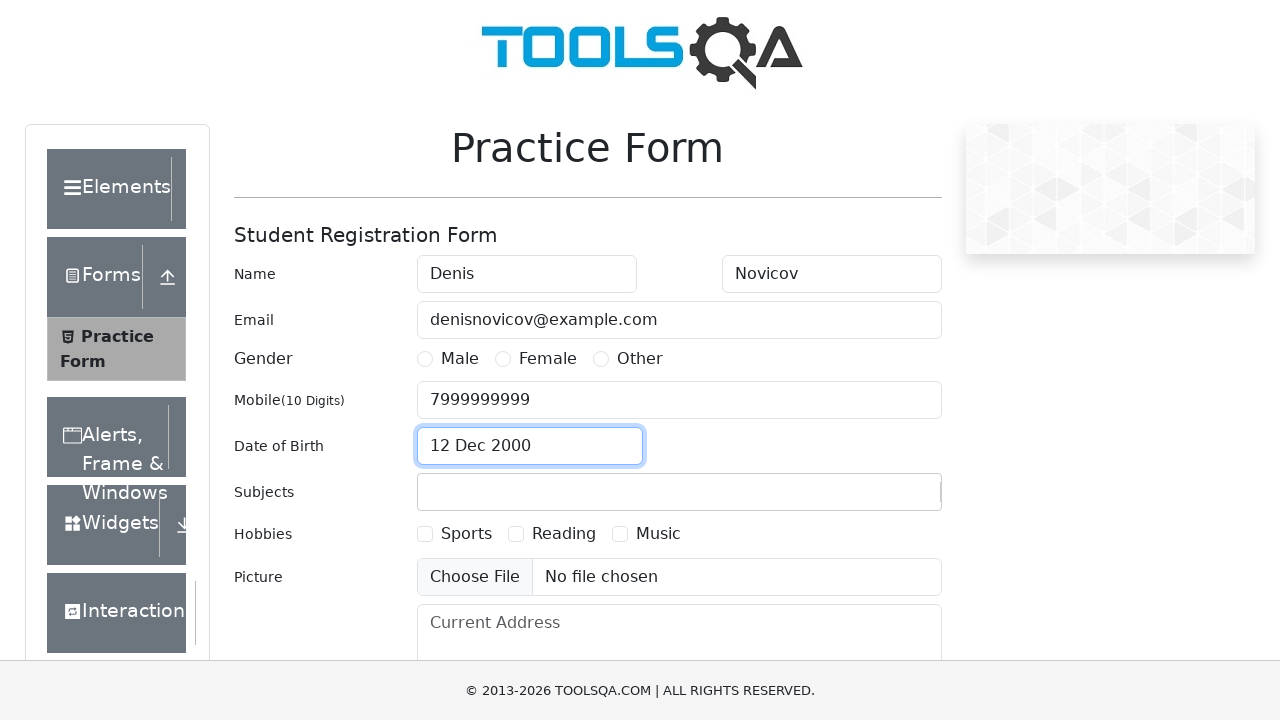

Selected Male gender radio button at (460, 359) on label:has-text('Male')
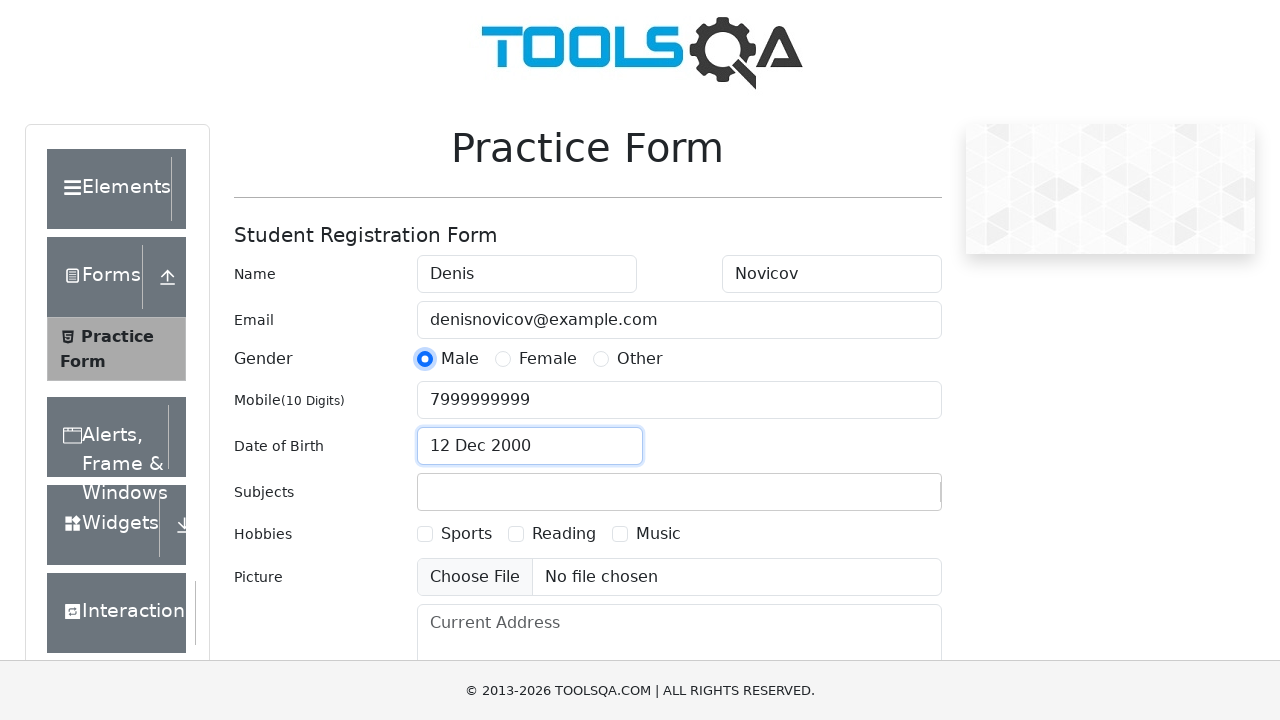

Typed 'English' in subjects field on #subjectsInput
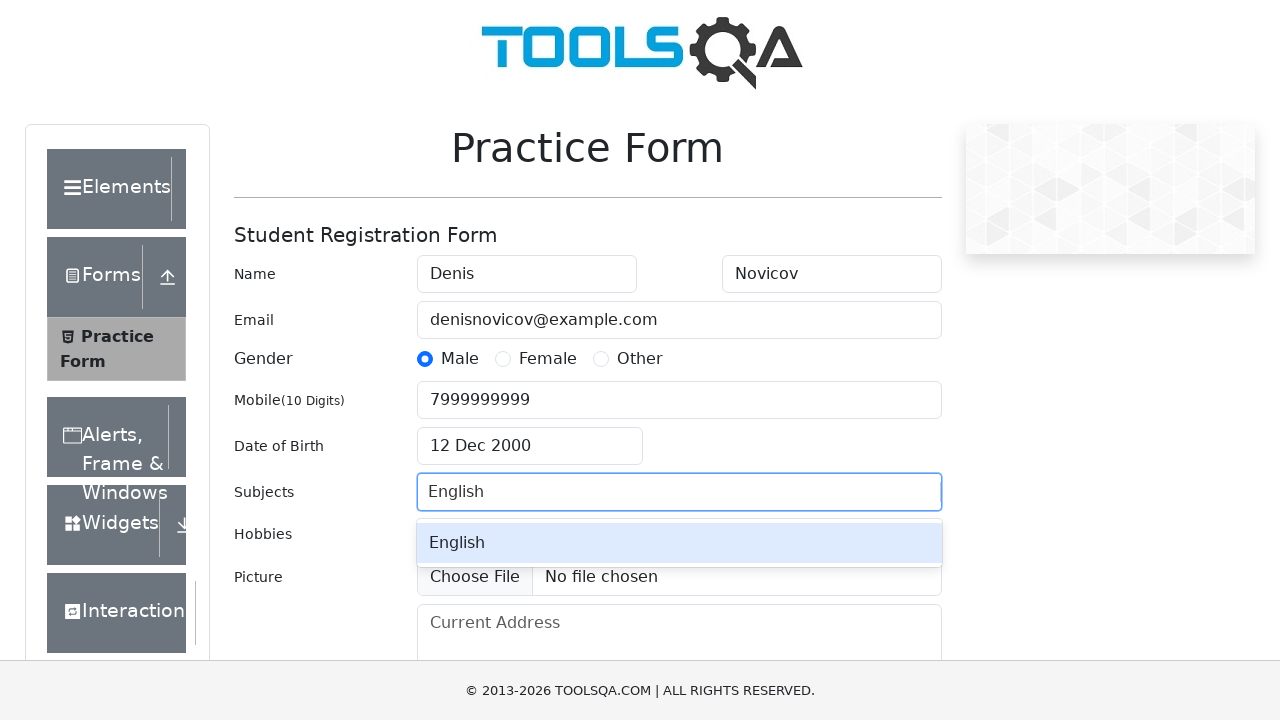

Pressed Enter to confirm English subject
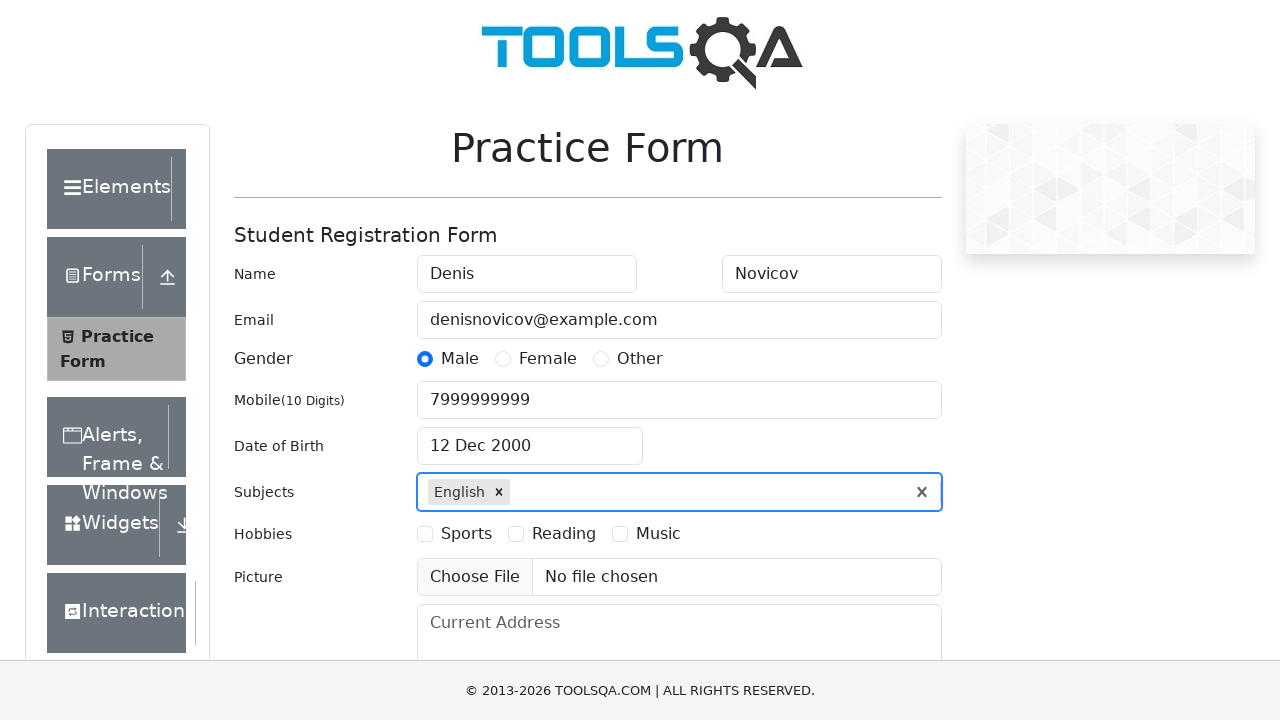

Typed 'Commerce' in subjects field on #subjectsInput
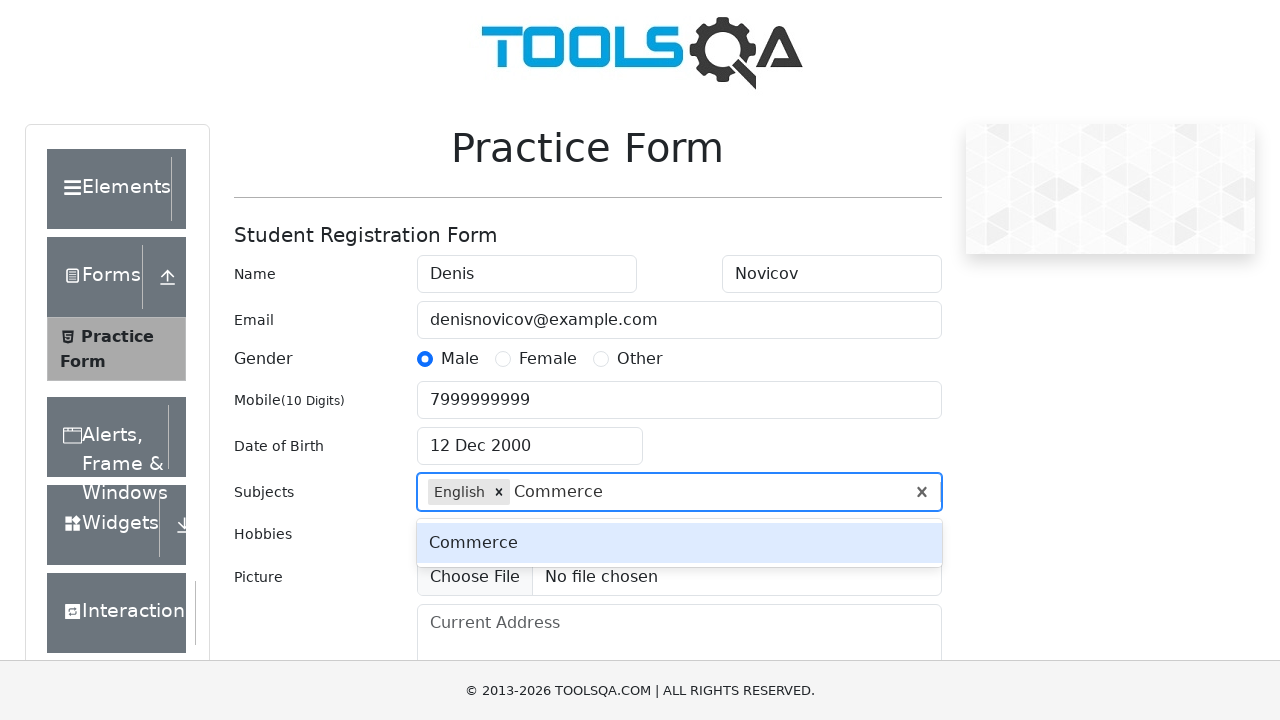

Pressed Enter to confirm Commerce subject
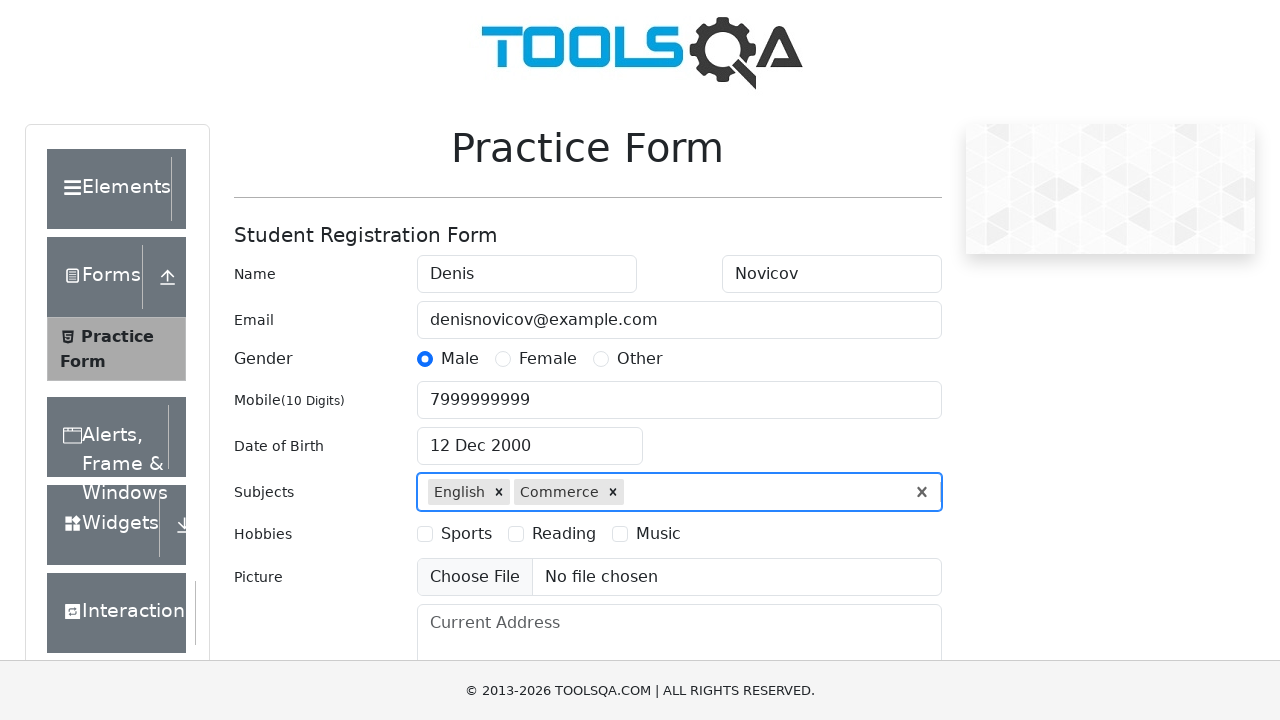

Scrolled down to view remaining form fields
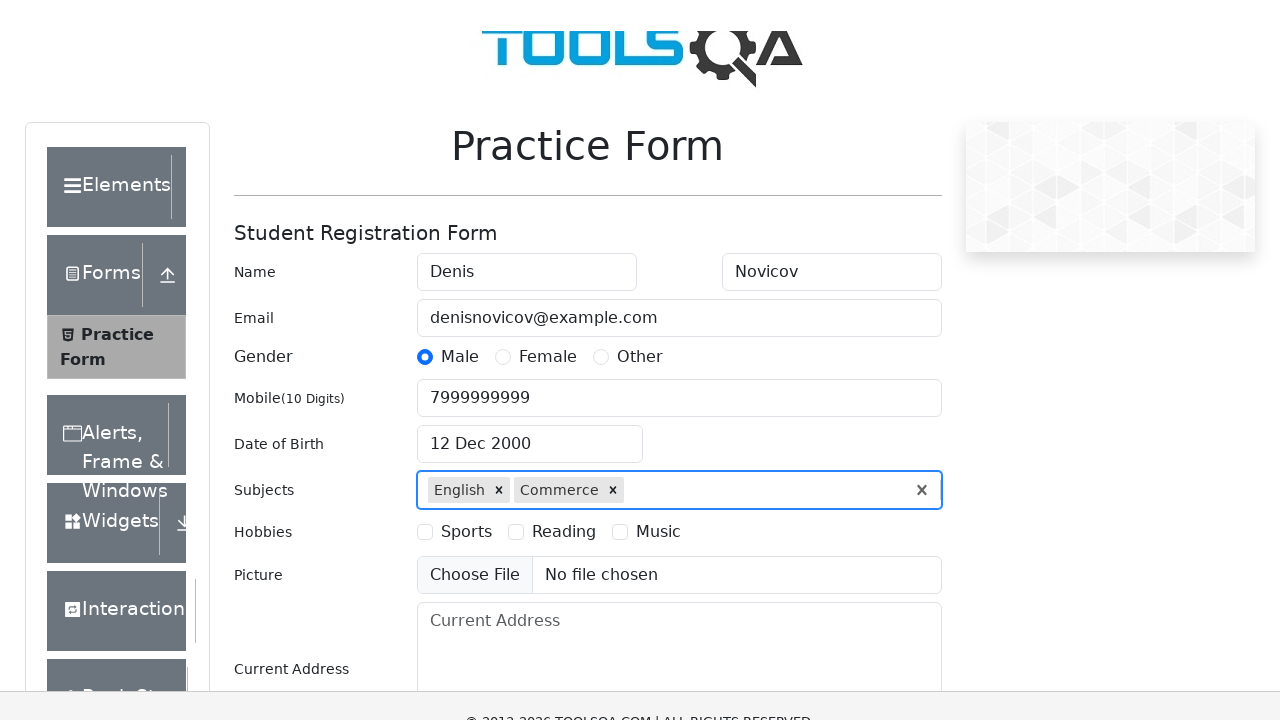

Selected Sports hobby checkbox at (466, 206) on label[for='hobbies-checkbox-1']
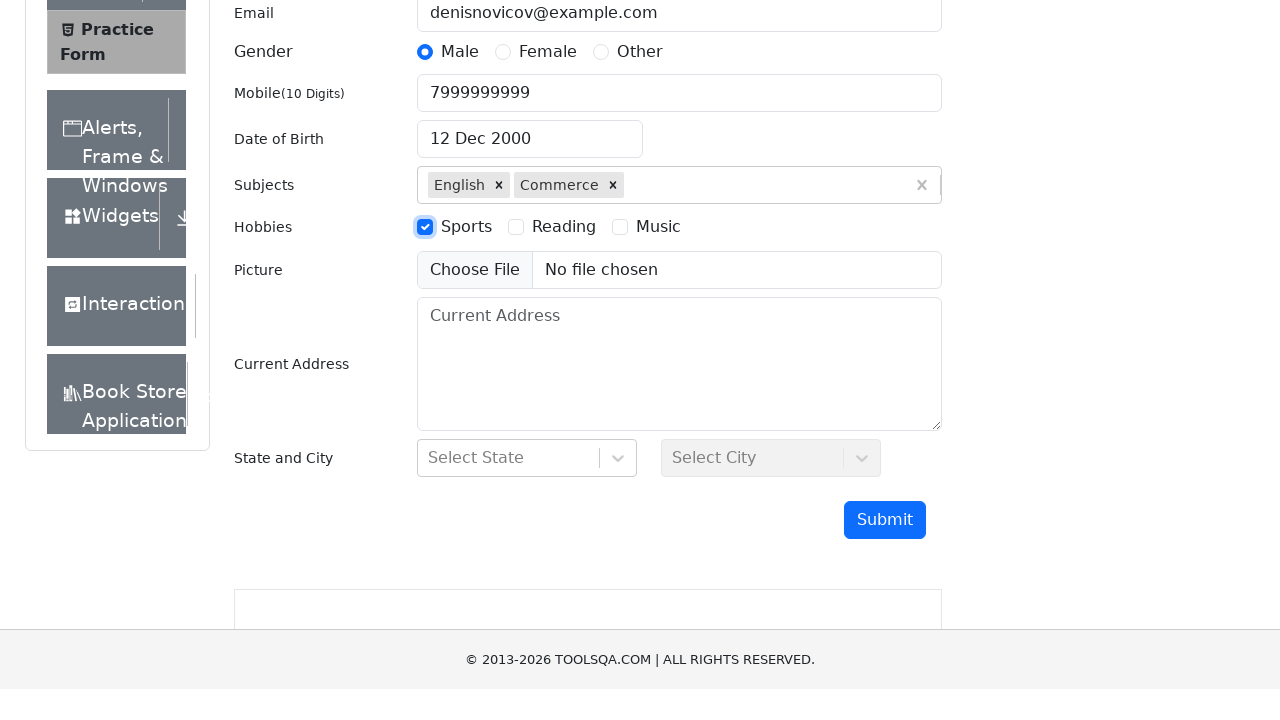

Selected Reading hobby checkbox at (564, 360) on label:has-text('Reading')
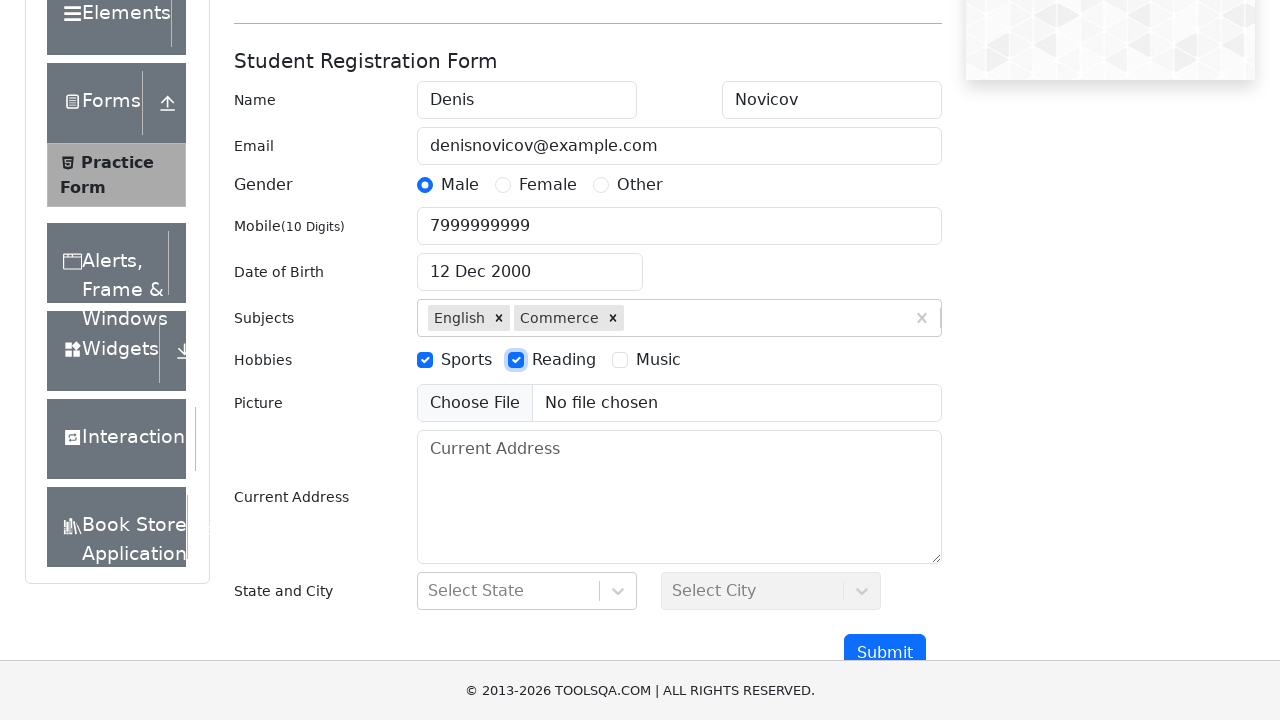

Selected Music hobby checkbox at (658, 360) on label:has-text('Music')
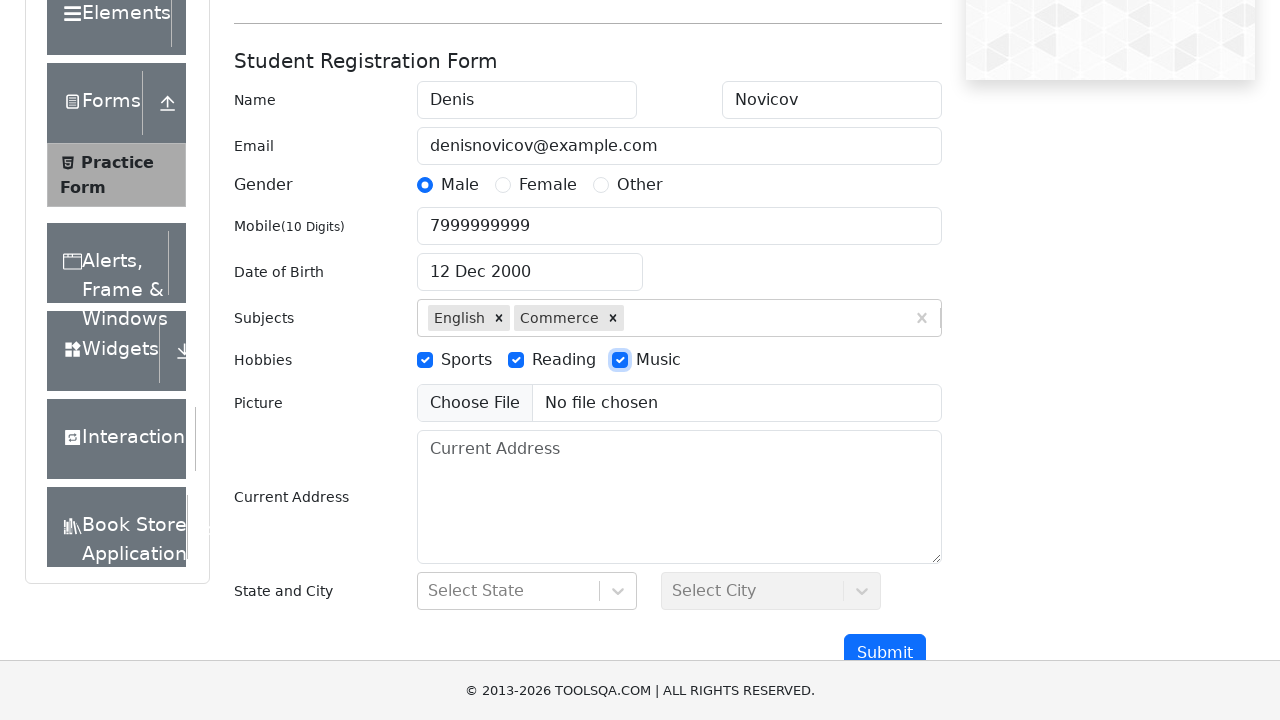

Clicked on state dropdown to open it at (508, 591) on #state >> div >> nth=1
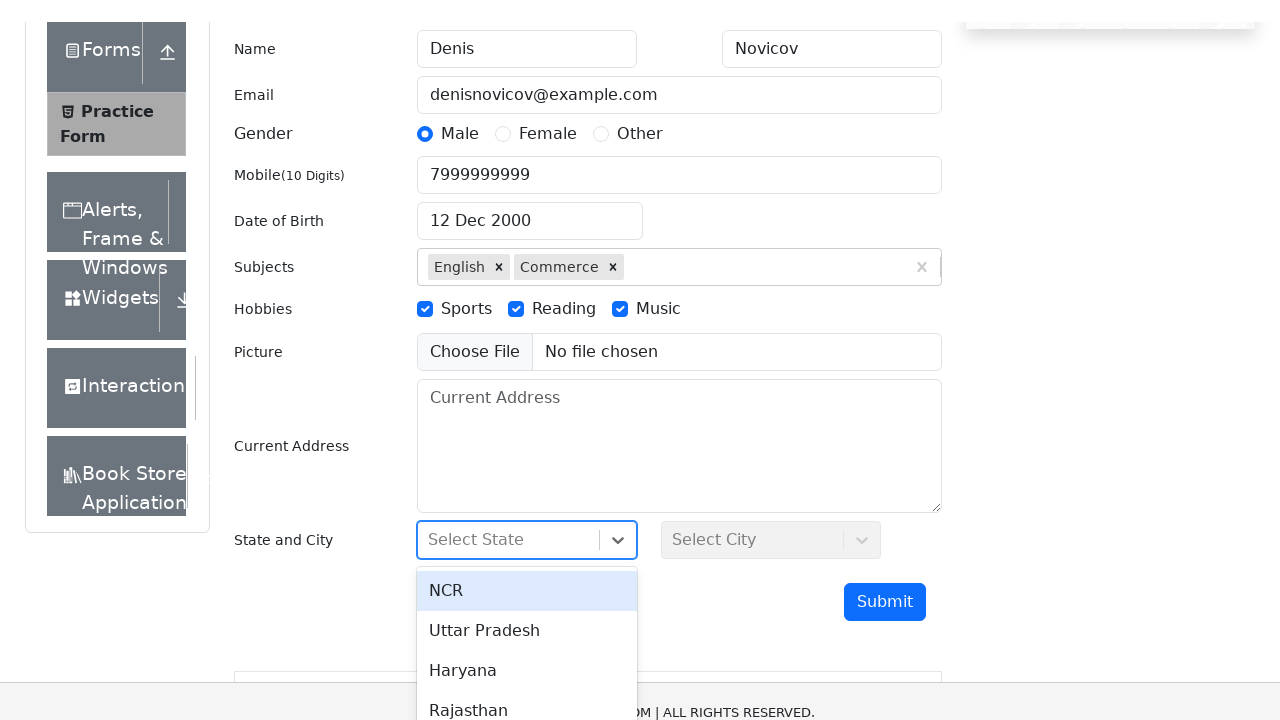

Selected NCR from state dropdown at (527, 568) on div:has-text('NCR') >> nth=-1
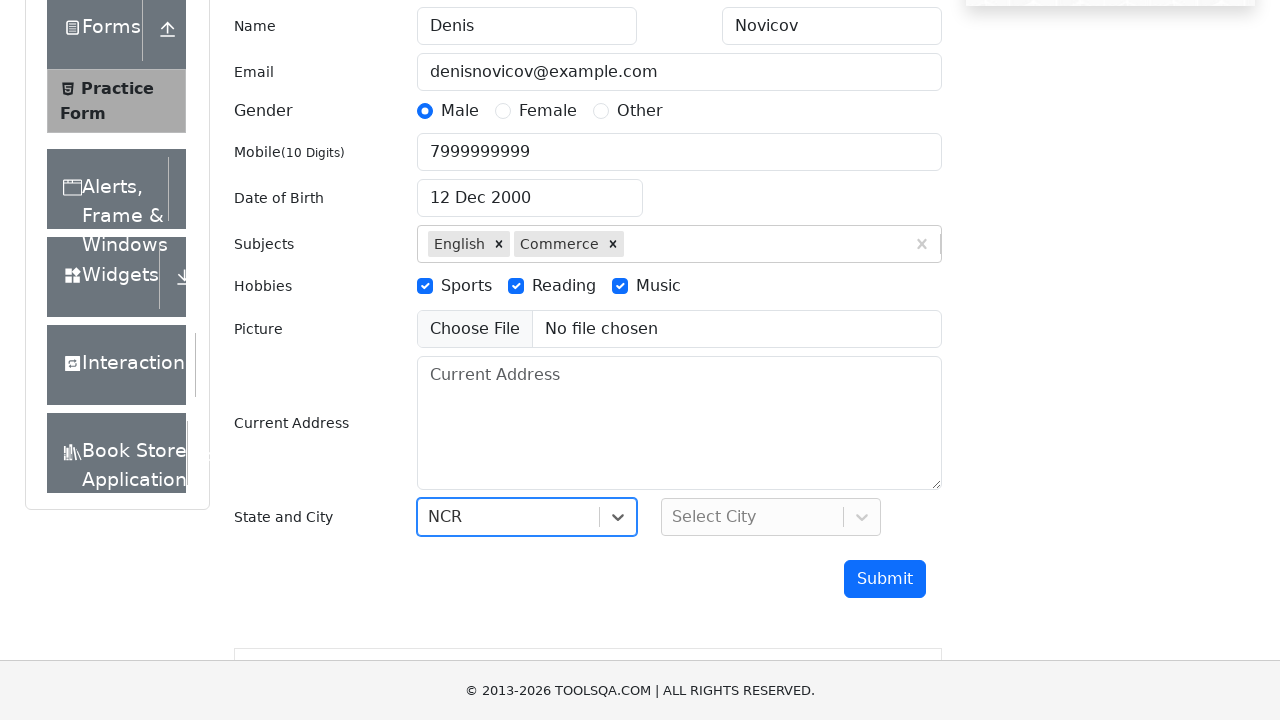

Clicked on city dropdown to open it at (771, 517) on #city
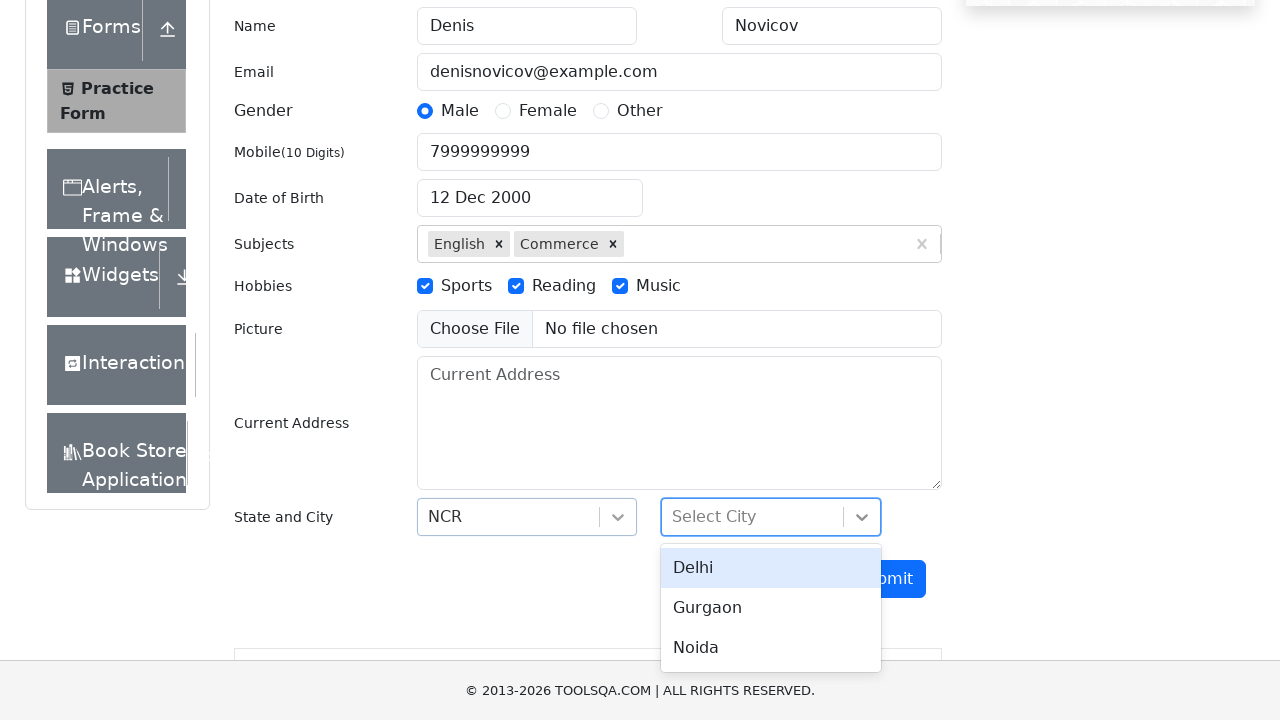

Selected Delhi from city dropdown at (771, 568) on div:has-text('Delhi') >> nth=-1
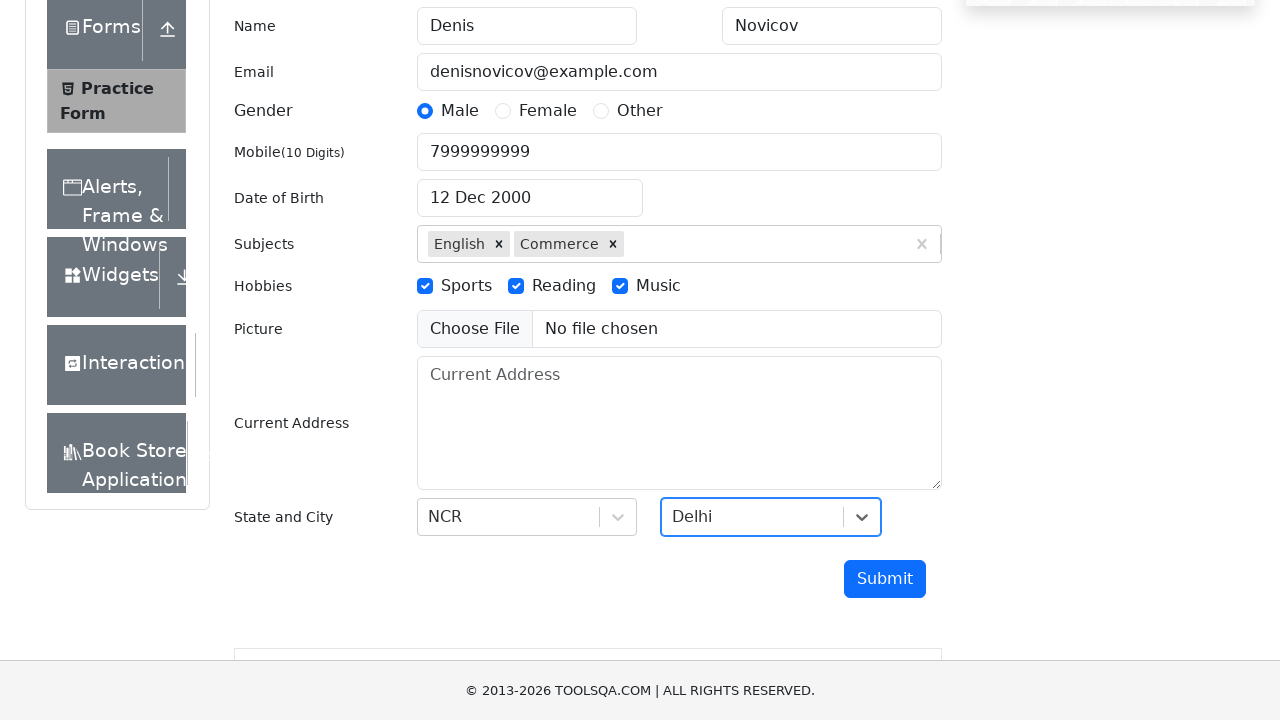

Filled current address field with 'Prague, Vodickova 123/34' on #currentAddress
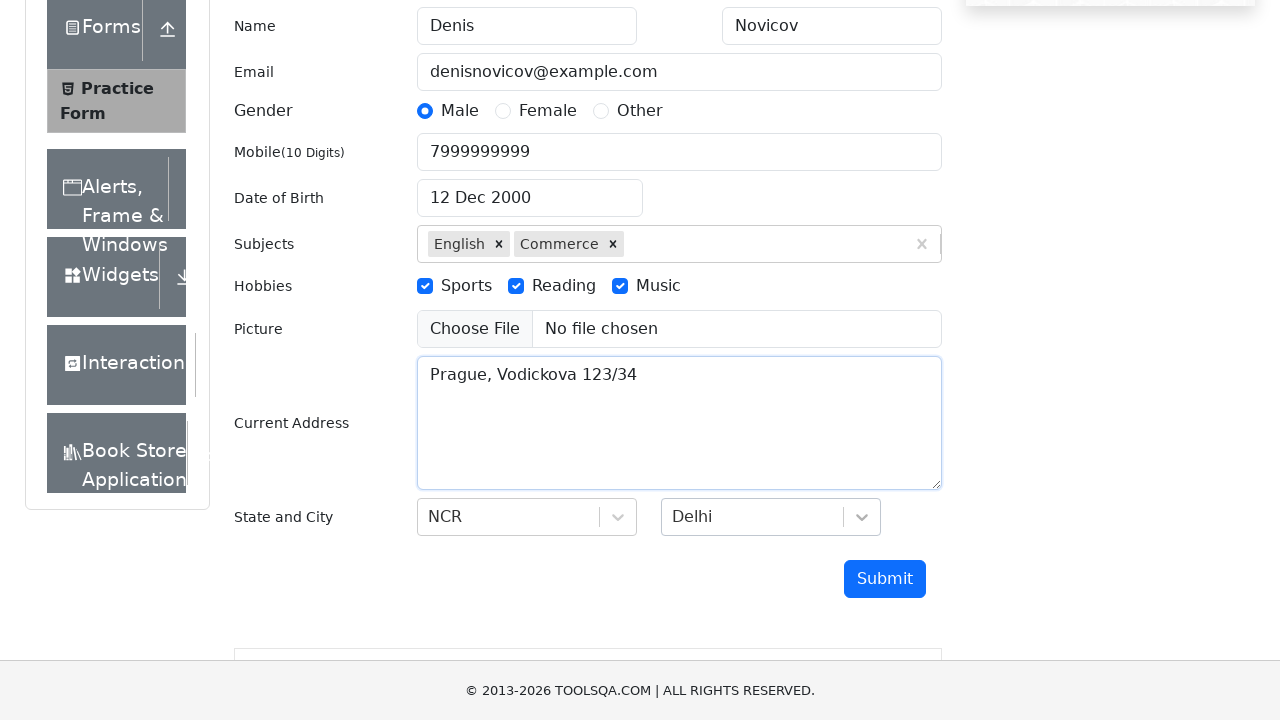

Clicked submit button to submit the form at (885, 579) on #submit
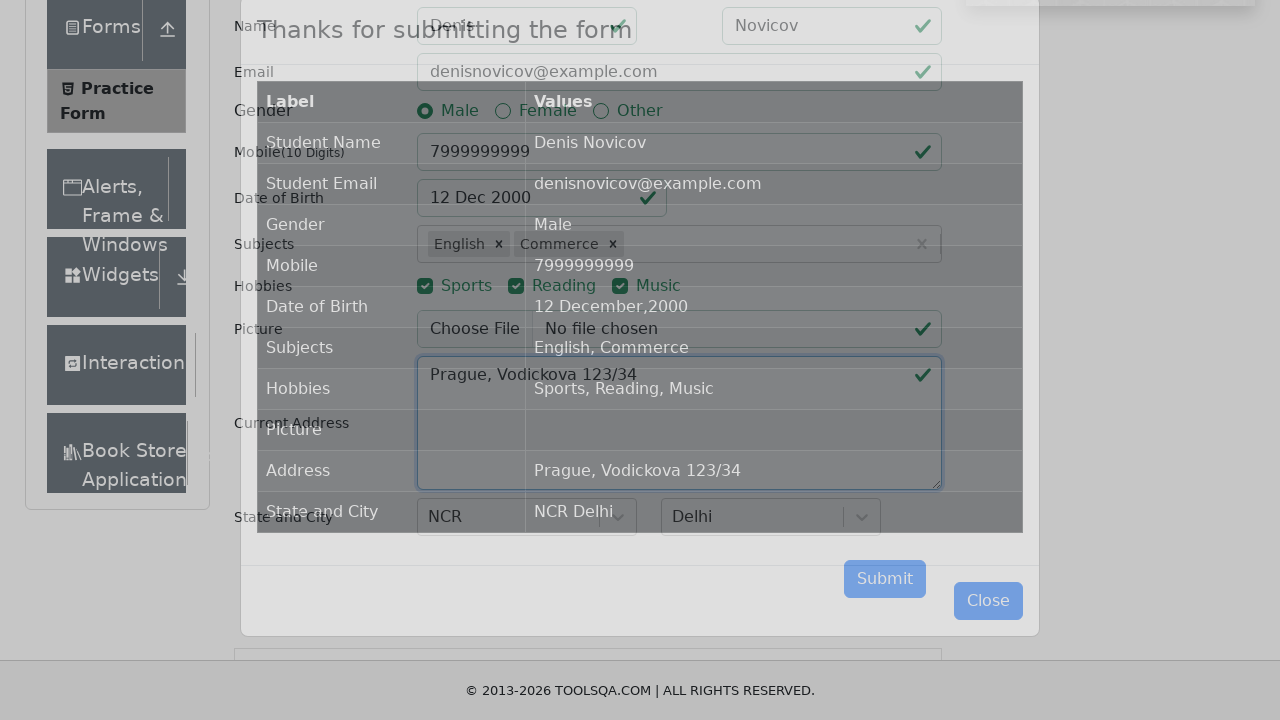

Modal confirmation appeared with 'Thanks for submitting the form' message
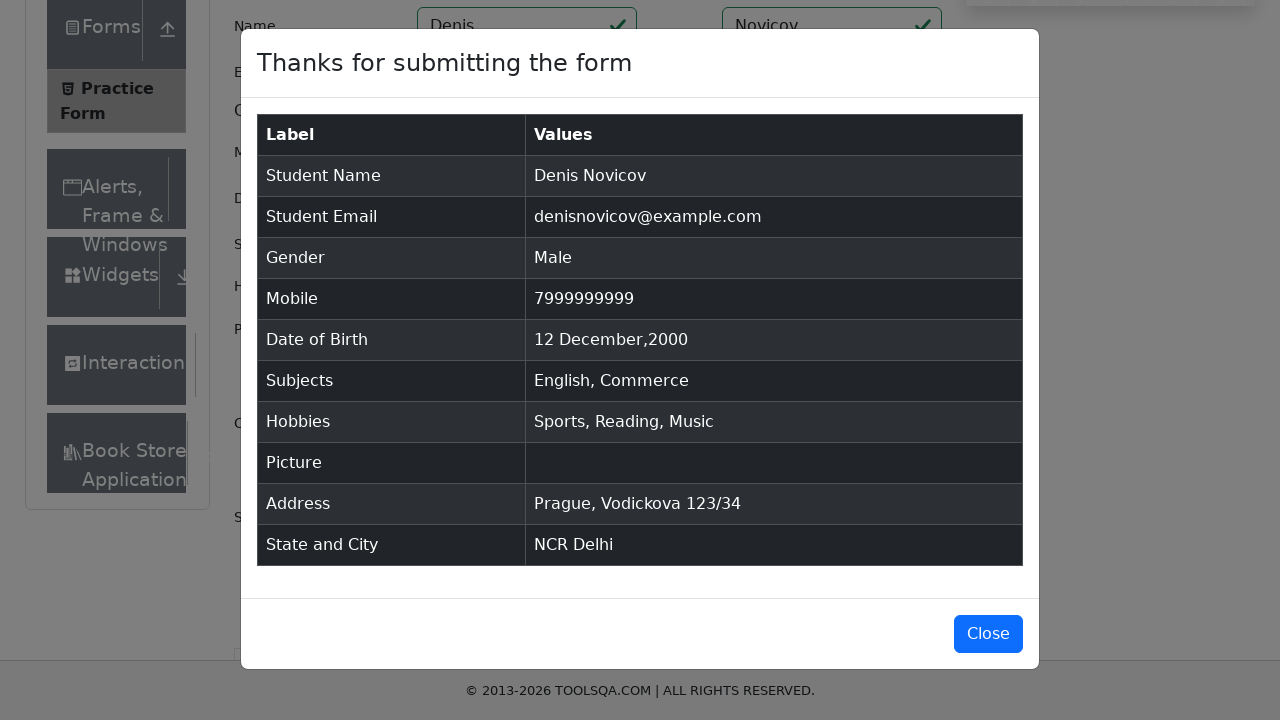

Closed the confirmation modal at (988, 634) on #closeLargeModal
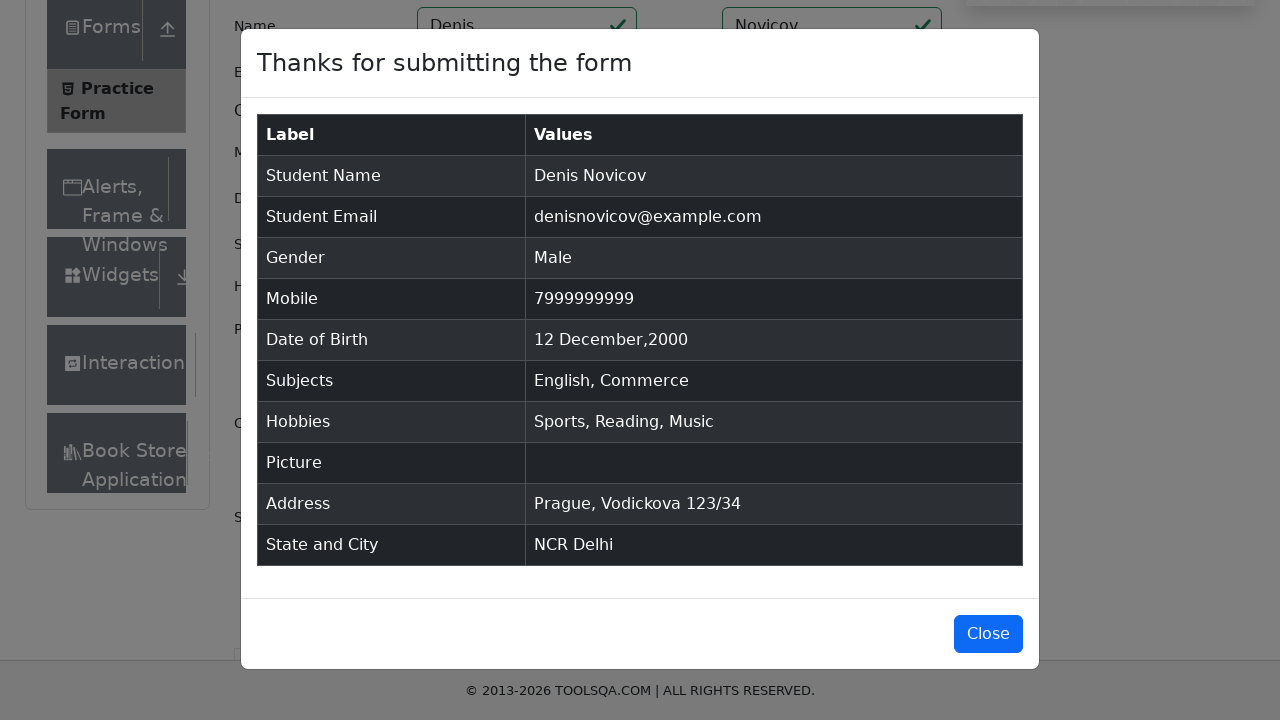

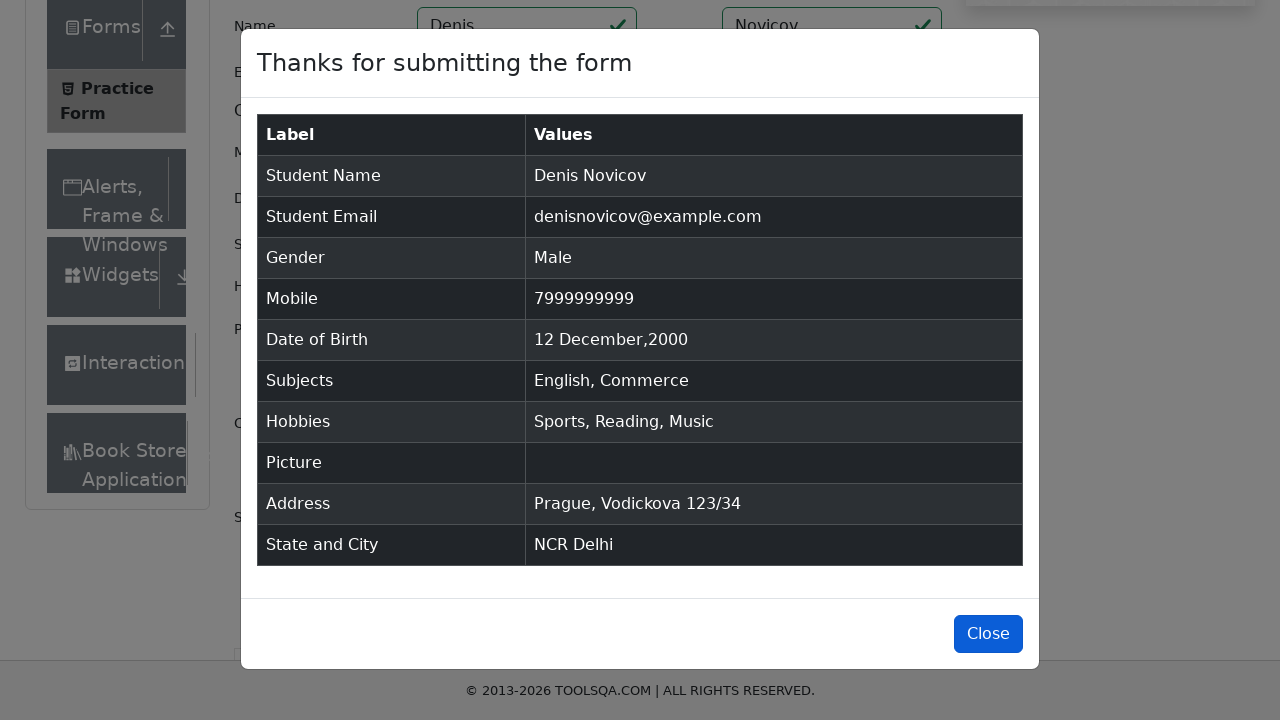